Tests that the complete all checkbox updates state when individual items are checked/unchecked

Starting URL: https://demo.playwright.dev/todomvc

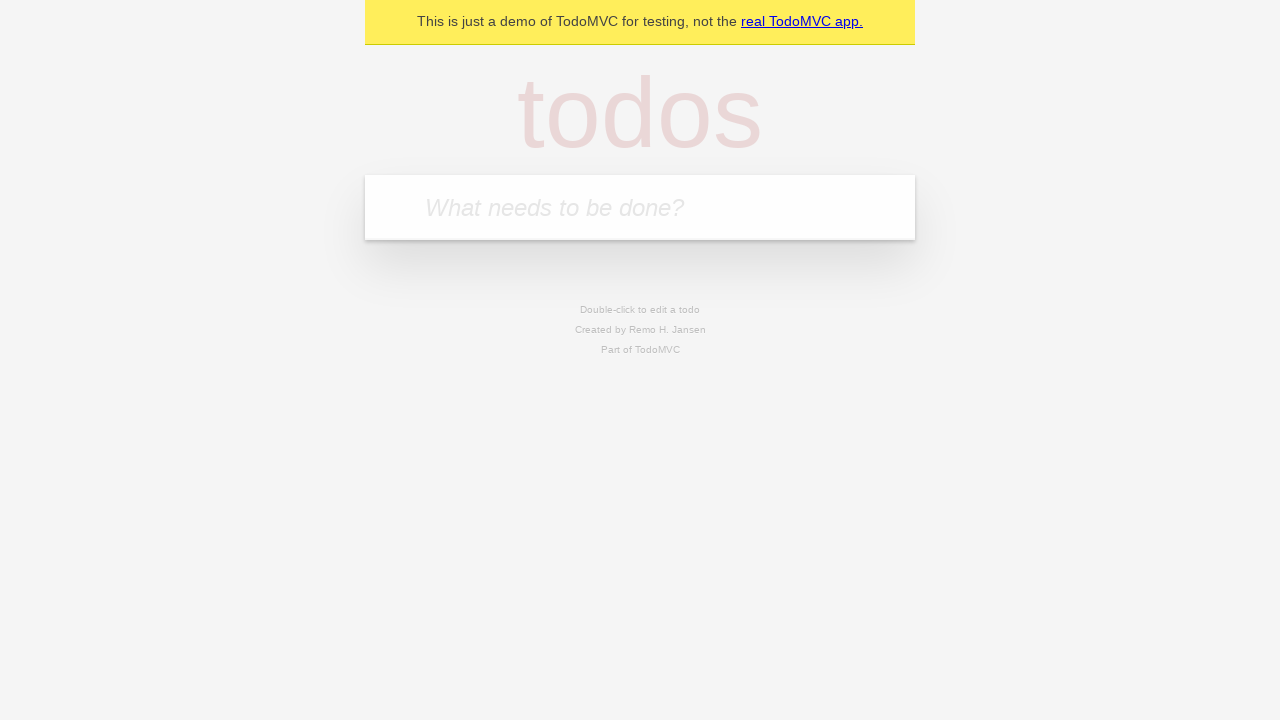

Filled todo input with 'buy some cheese' on internal:attr=[placeholder="What needs to be done?"i]
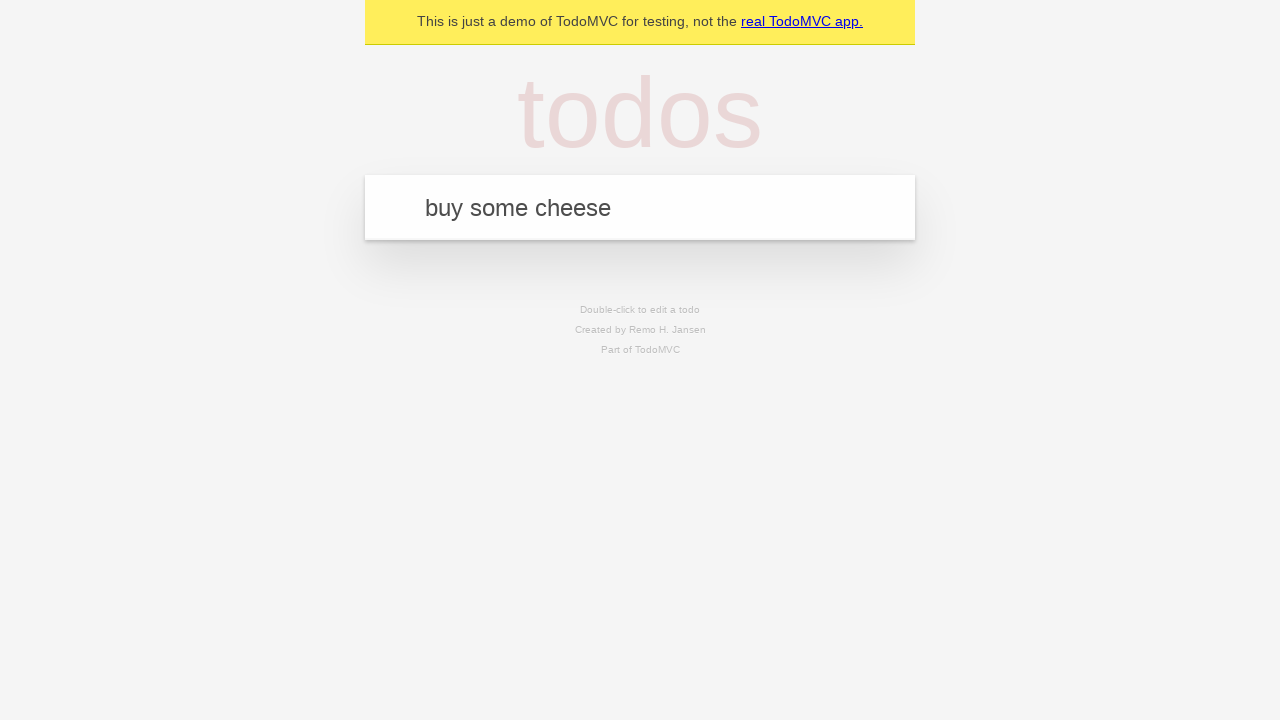

Pressed Enter to create first todo on internal:attr=[placeholder="What needs to be done?"i]
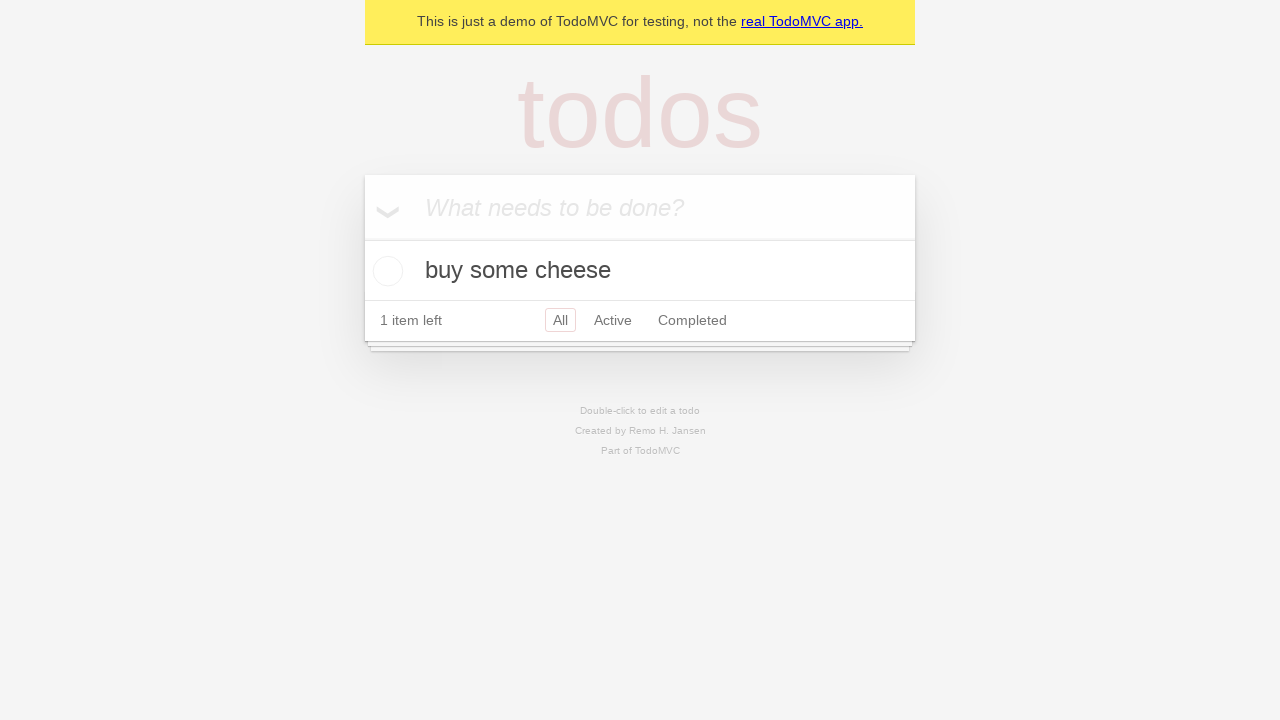

Filled todo input with 'feed the cat' on internal:attr=[placeholder="What needs to be done?"i]
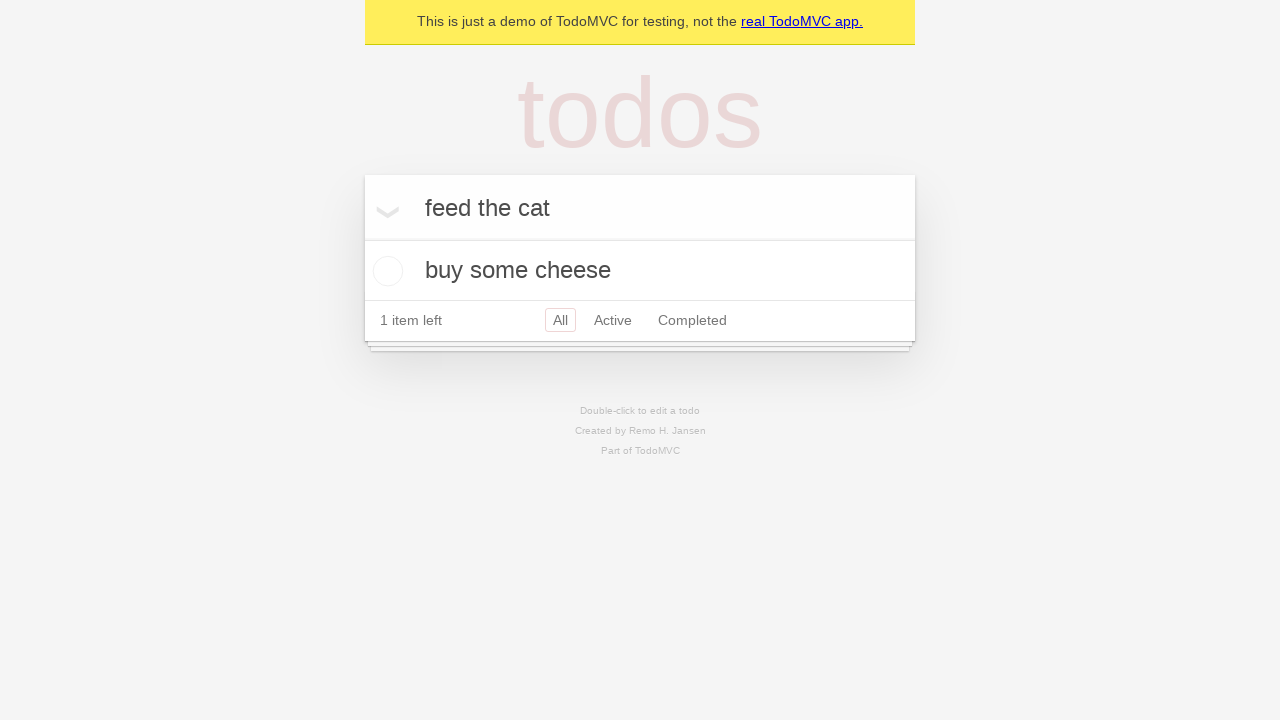

Pressed Enter to create second todo on internal:attr=[placeholder="What needs to be done?"i]
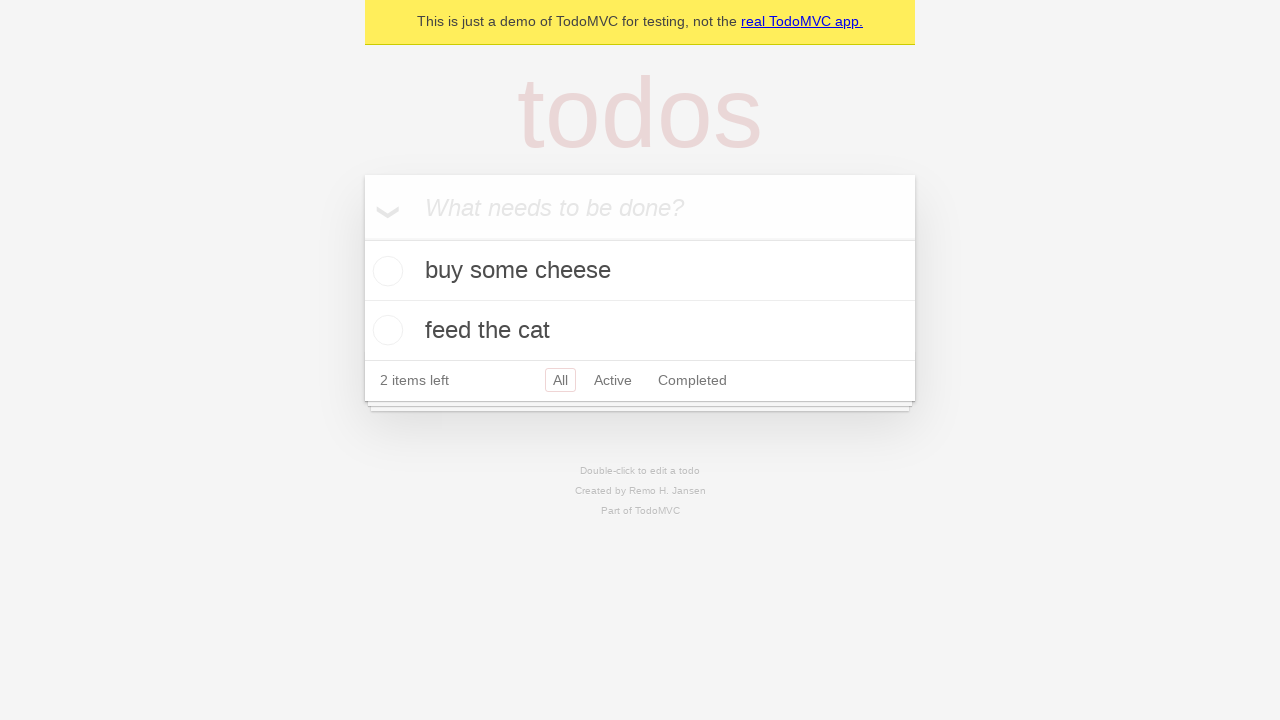

Filled todo input with 'book a doctors appointment' on internal:attr=[placeholder="What needs to be done?"i]
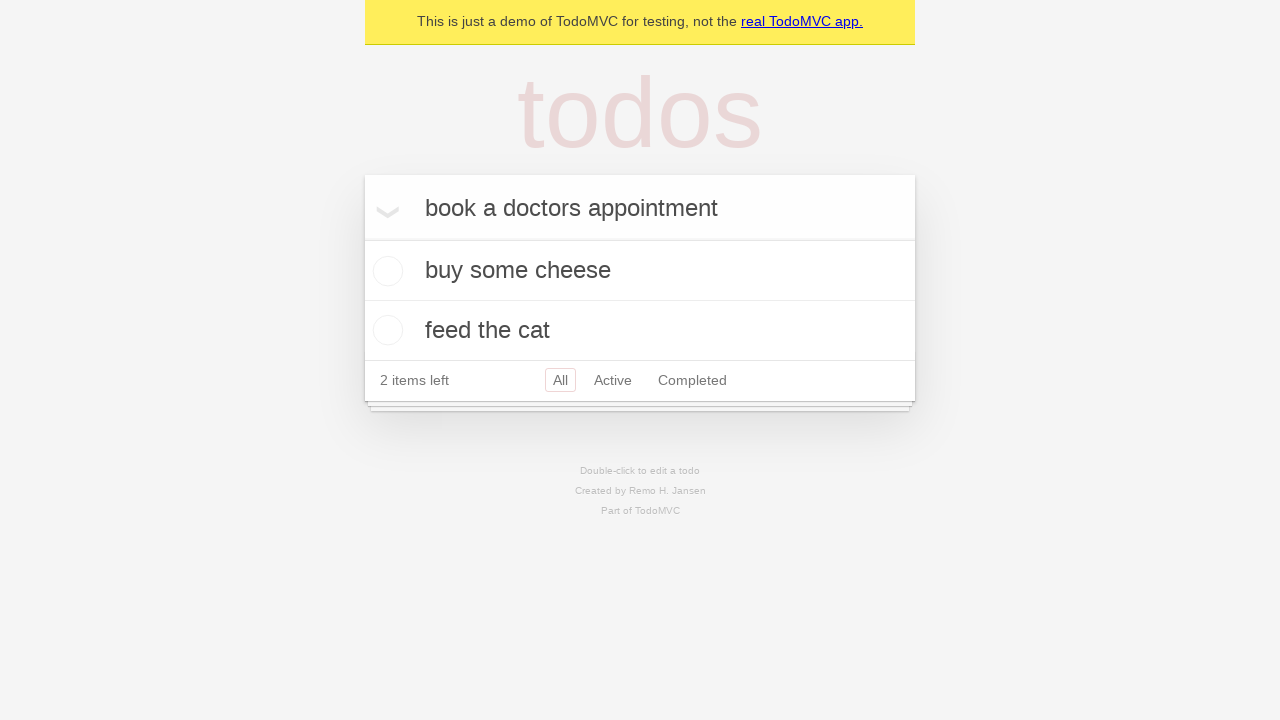

Pressed Enter to create third todo on internal:attr=[placeholder="What needs to be done?"i]
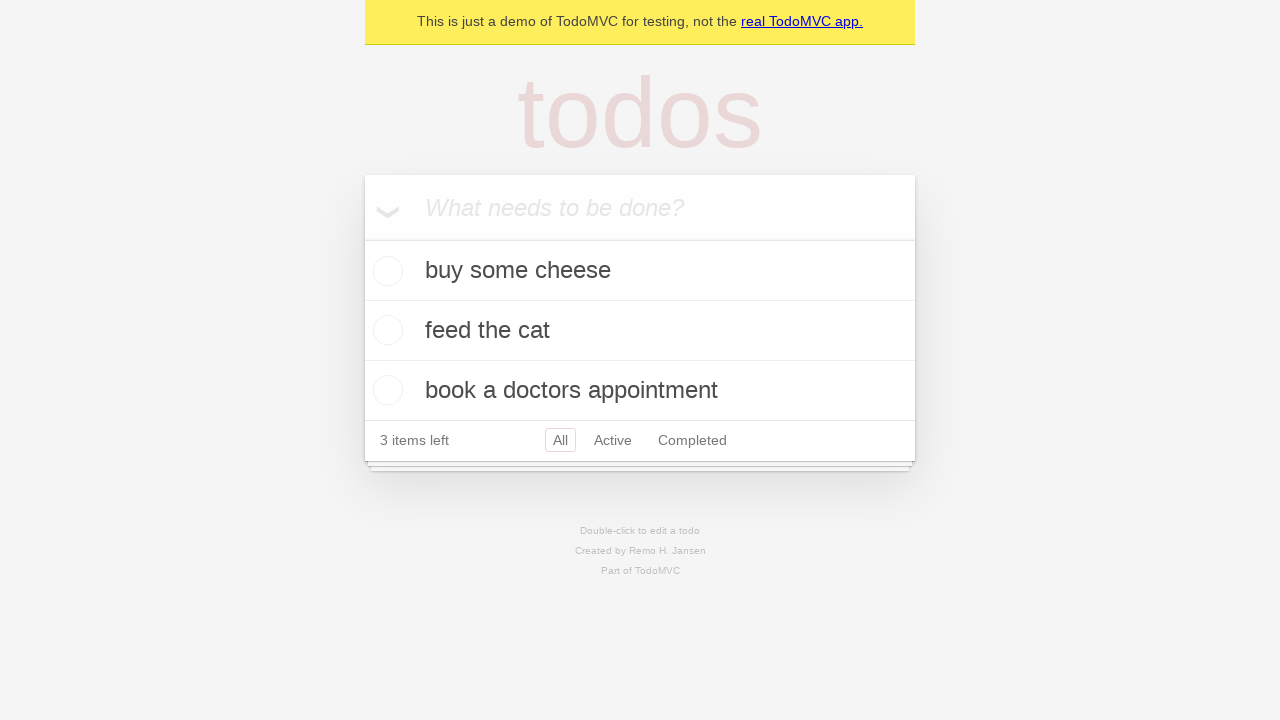

Checked 'Mark all as complete' checkbox at (362, 238) on internal:label="Mark all as complete"i
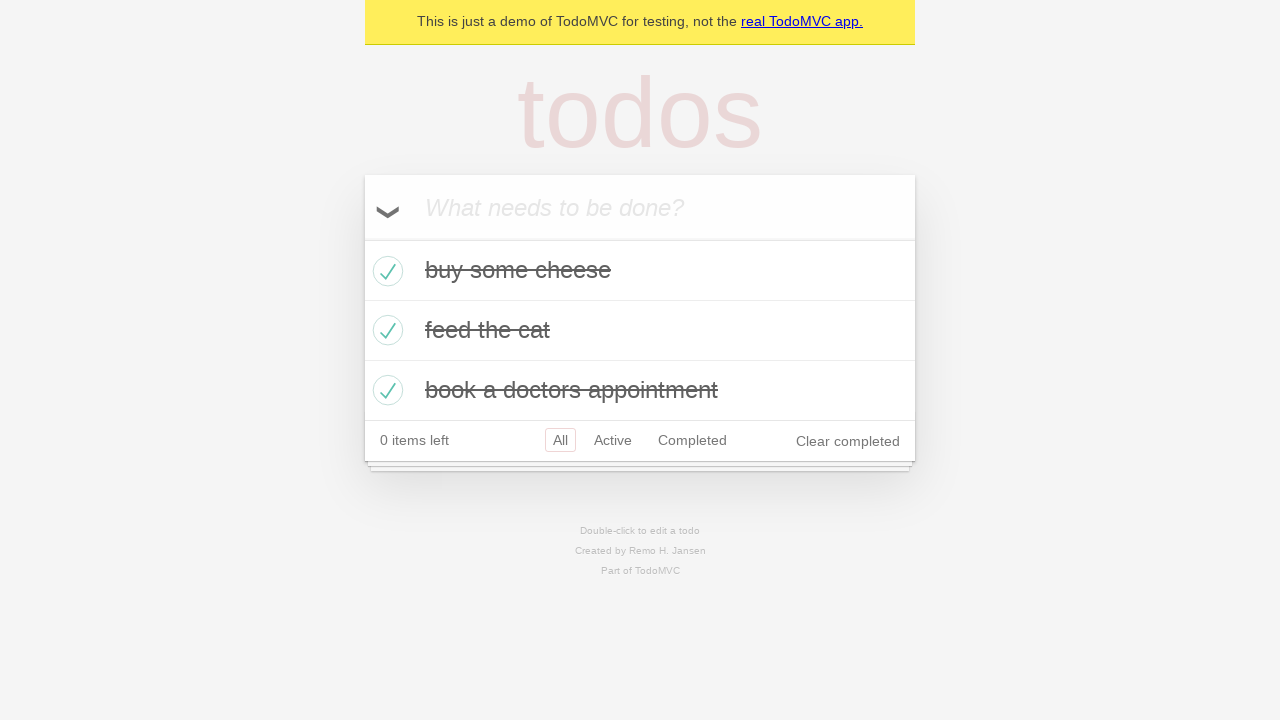

Unchecked first todo item at (385, 271) on internal:testid=[data-testid="todo-item"s] >> nth=0 >> internal:role=checkbox
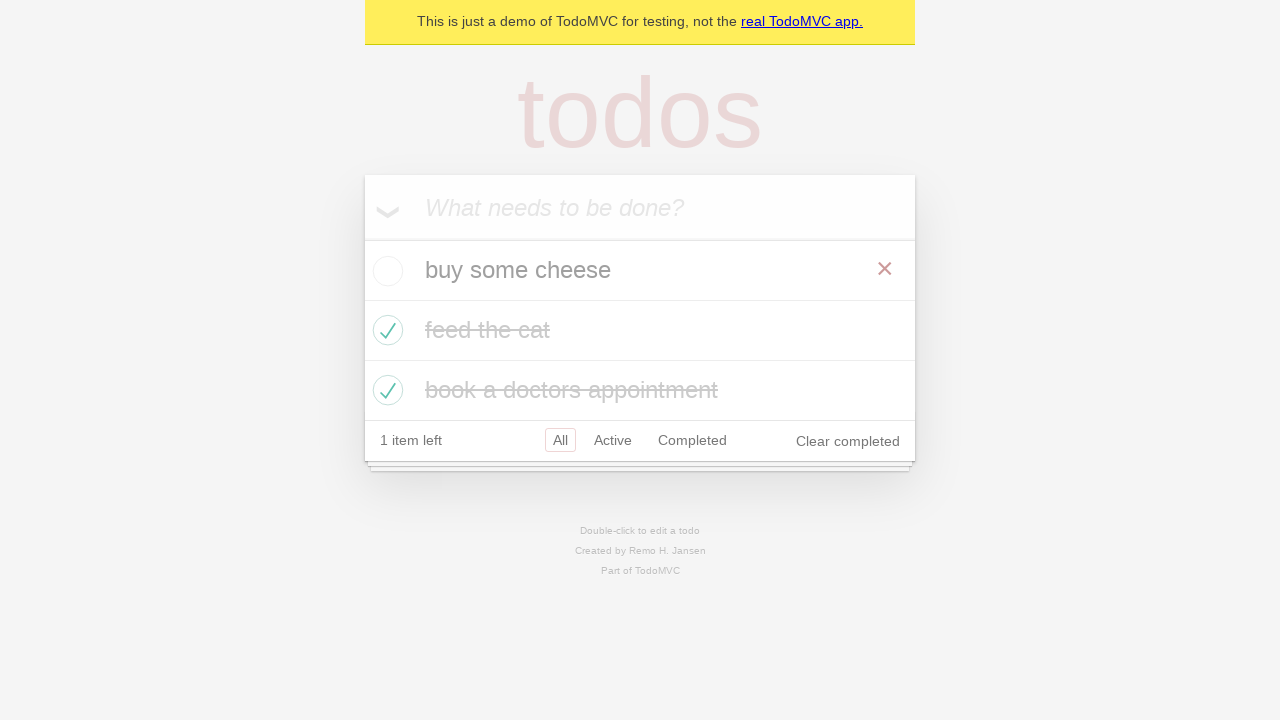

Checked first todo item again at (385, 271) on internal:testid=[data-testid="todo-item"s] >> nth=0 >> internal:role=checkbox
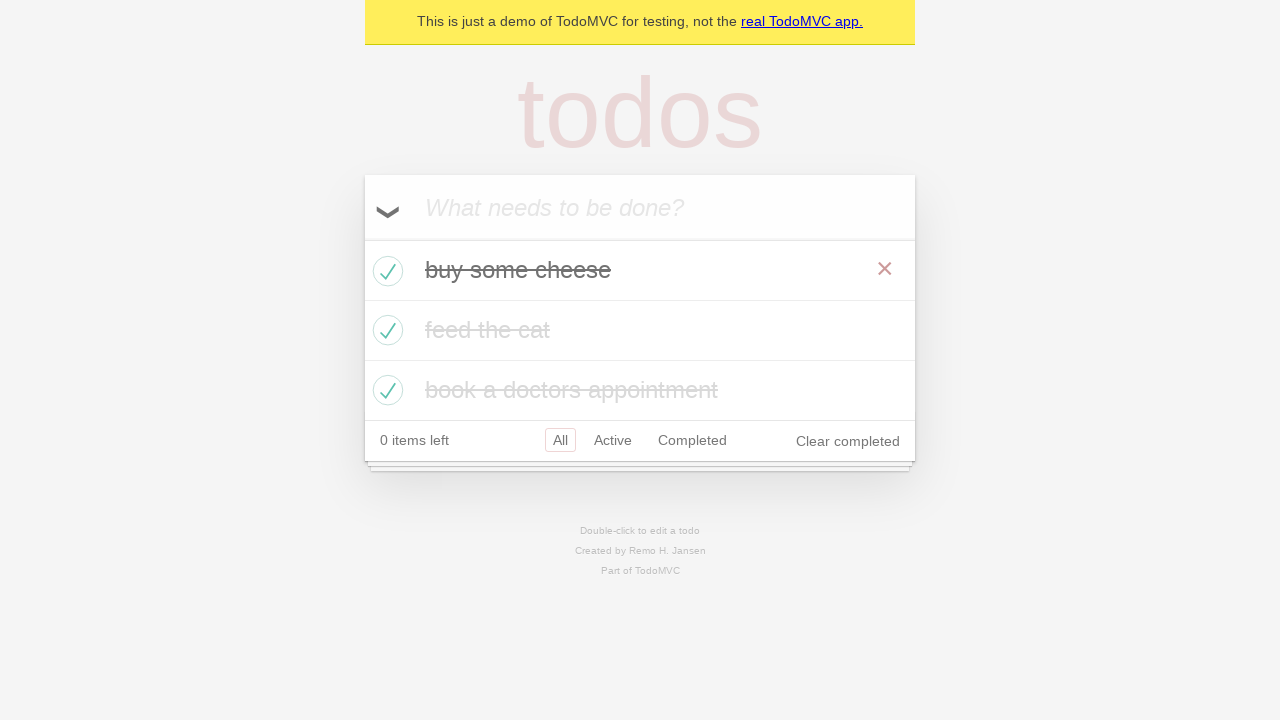

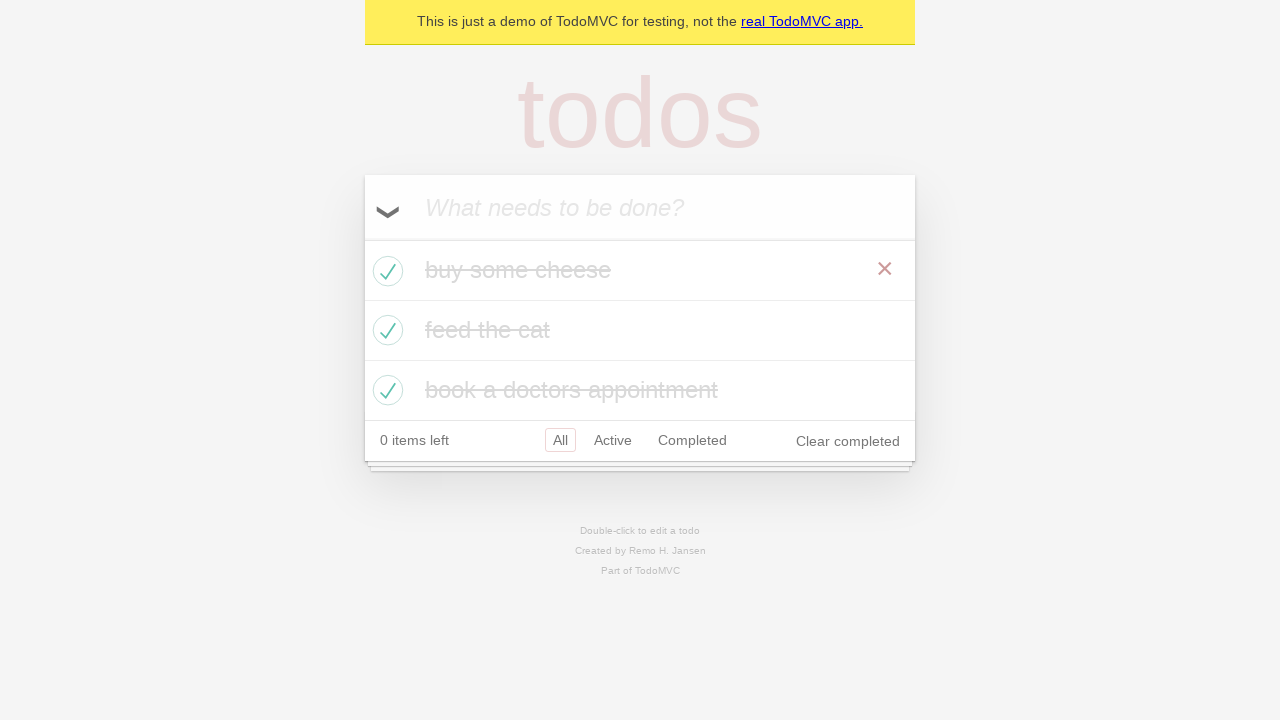